Tests the TMHMM 2.0 bioinformatics web service by selecting output format options and submitting a form for protein transmembrane domain prediction analysis.

Starting URL: https://services.healthtech.dtu.dk/service.php?TMHMM-2.0

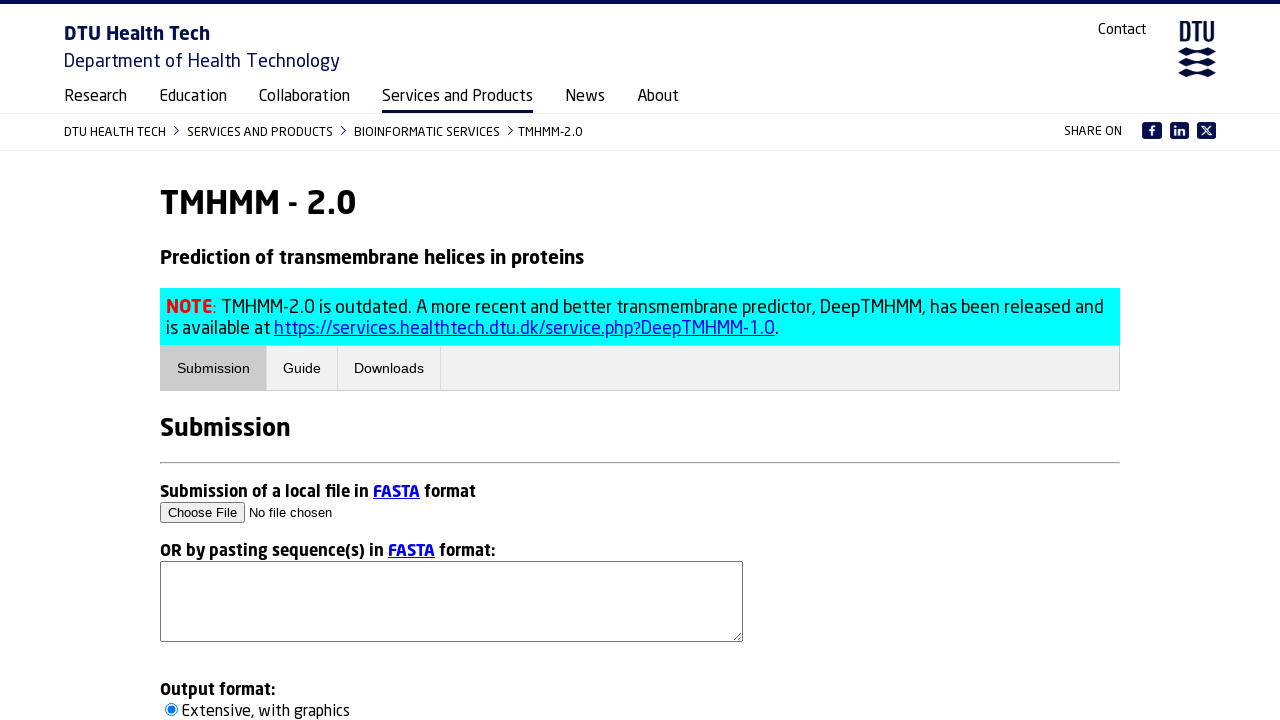

File input field loaded on TMHMM 2.0 service page
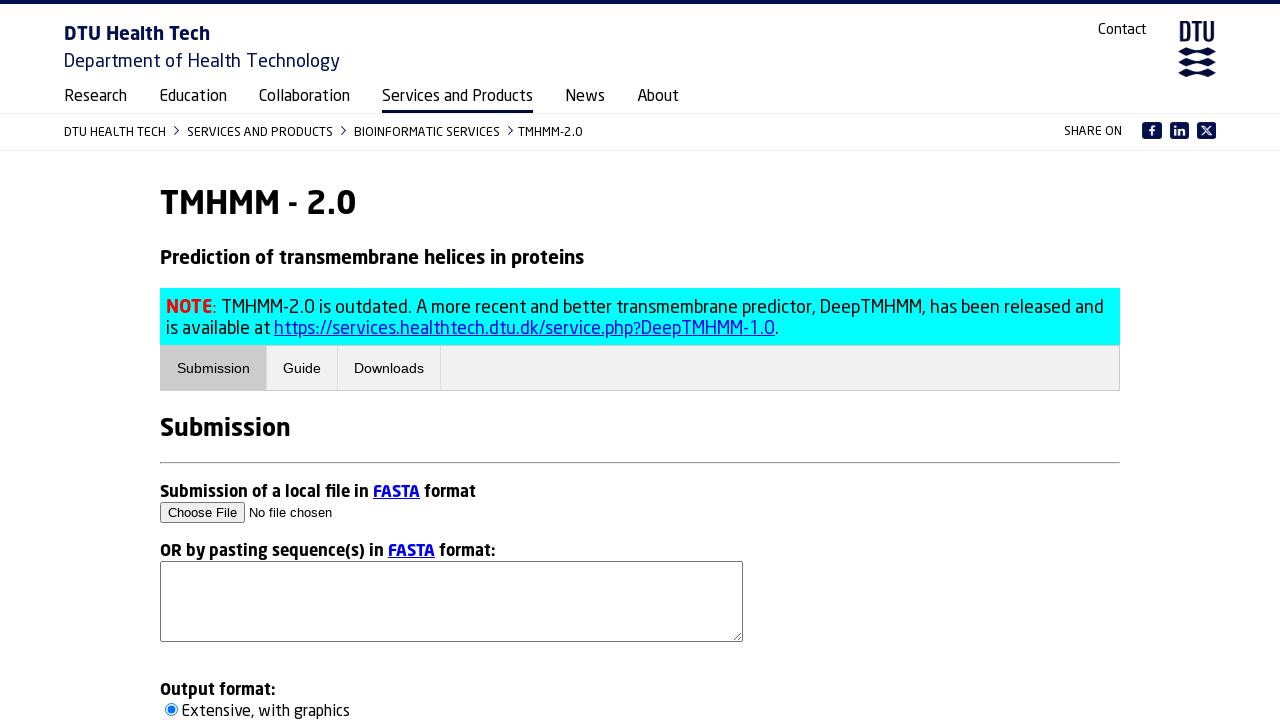

Selected short output format option at (172, 361) on input[value='-short']
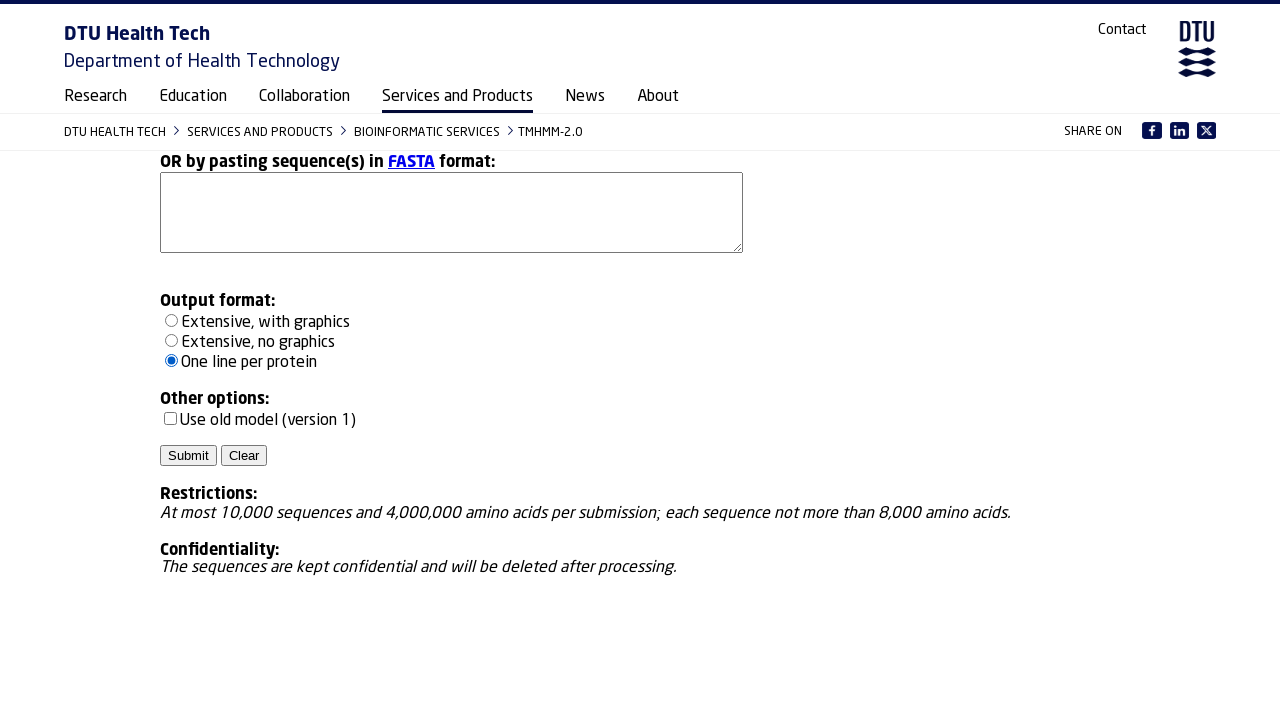

Clicked submit button to start protein transmembrane domain prediction at (188, 456) on input[type='submit']
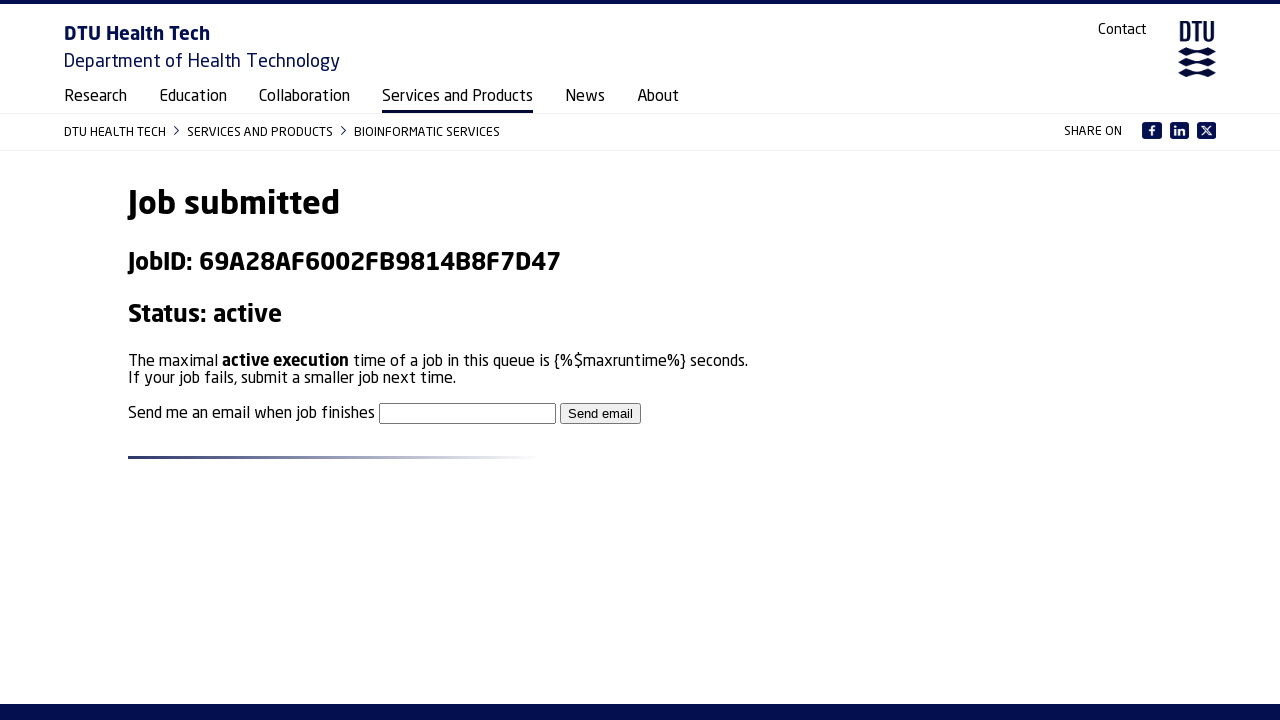

Page navigation completed and network idle reached after form submission
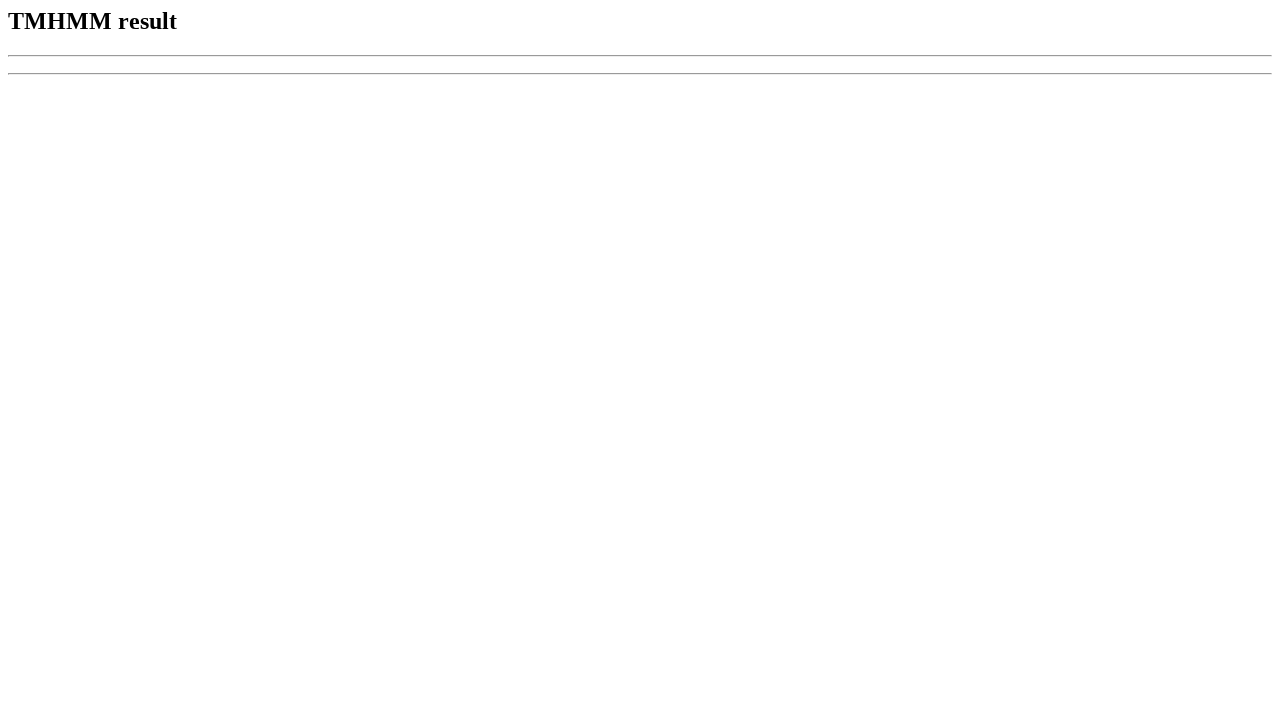

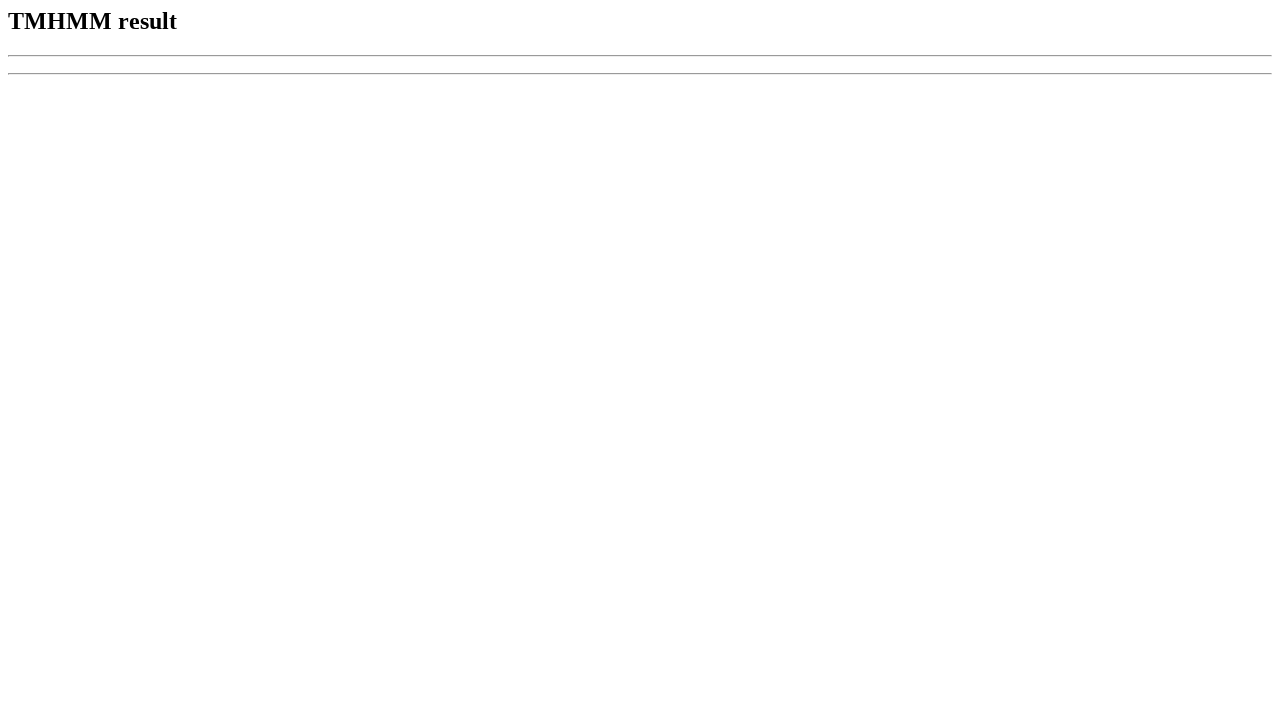